Tests iframe handling by switching to a single frame and entering text into an input field within the frame

Starting URL: https://demo.automationtesting.in/Frames.html

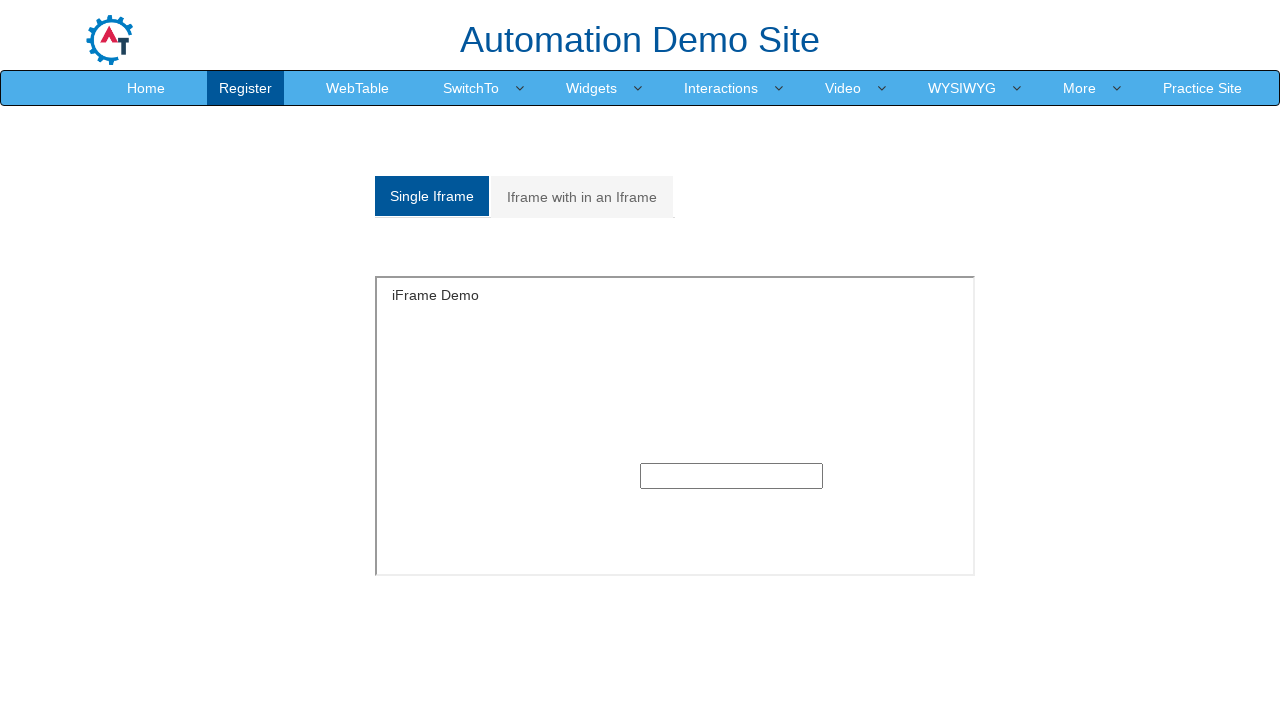

Navigated to frames demo page
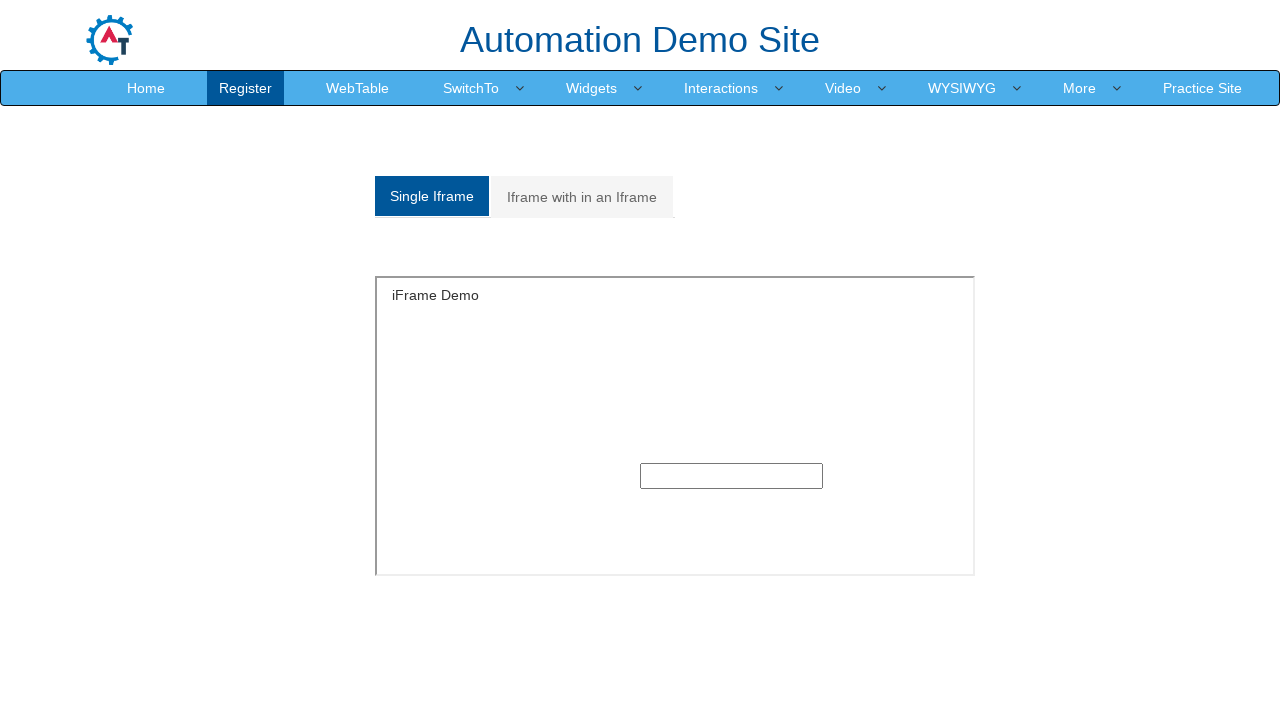

Located and switched to single iframe
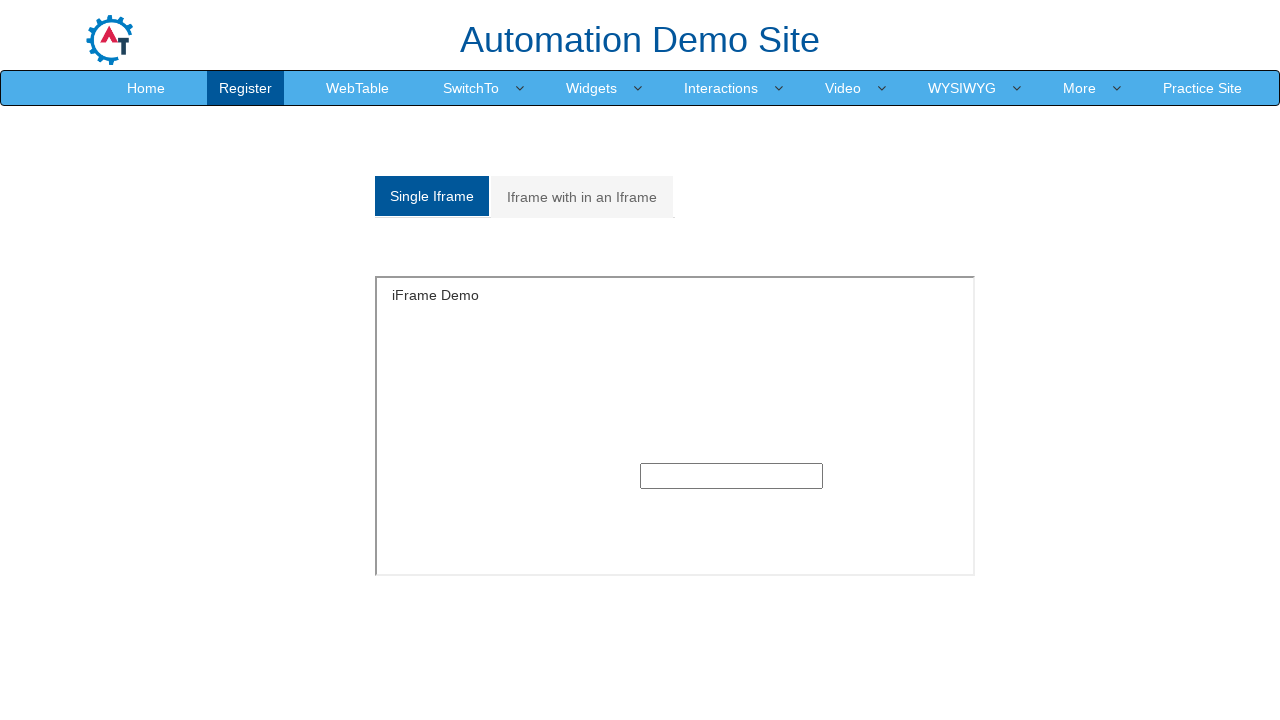

Entered 'Welcome to automation testing' into input field within iframe on #singleframe >> internal:control=enter-frame >> input
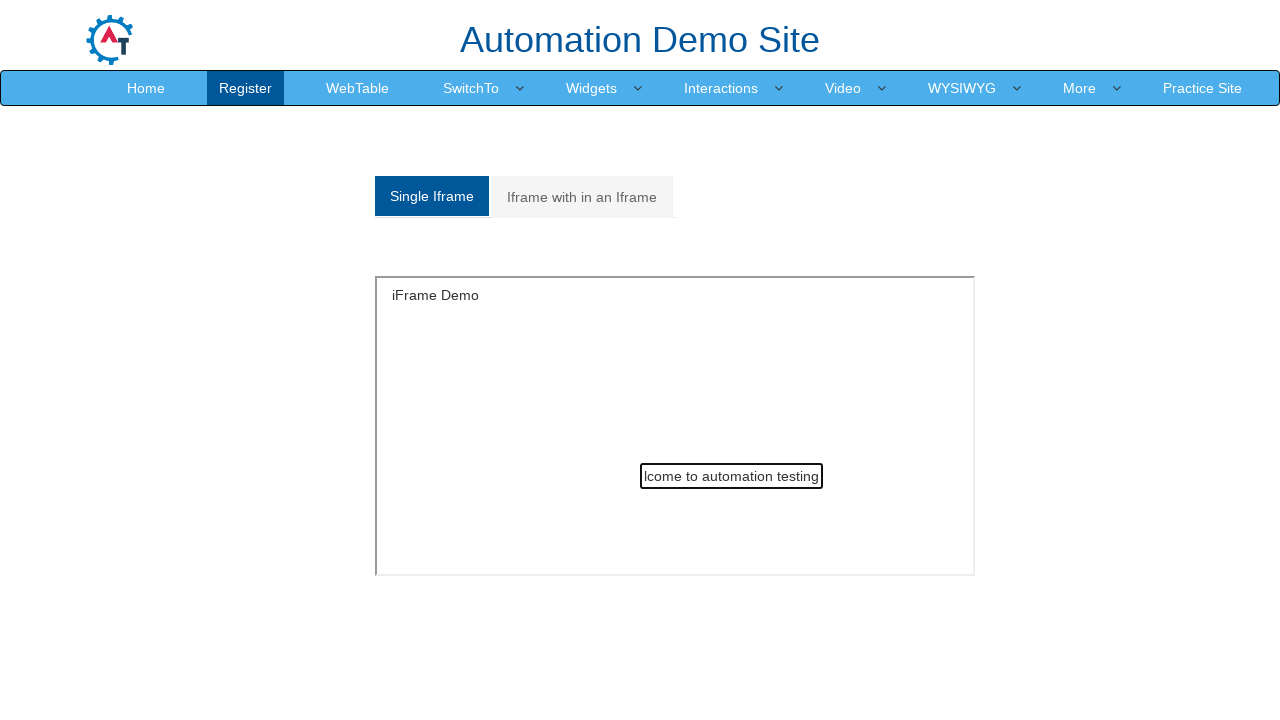

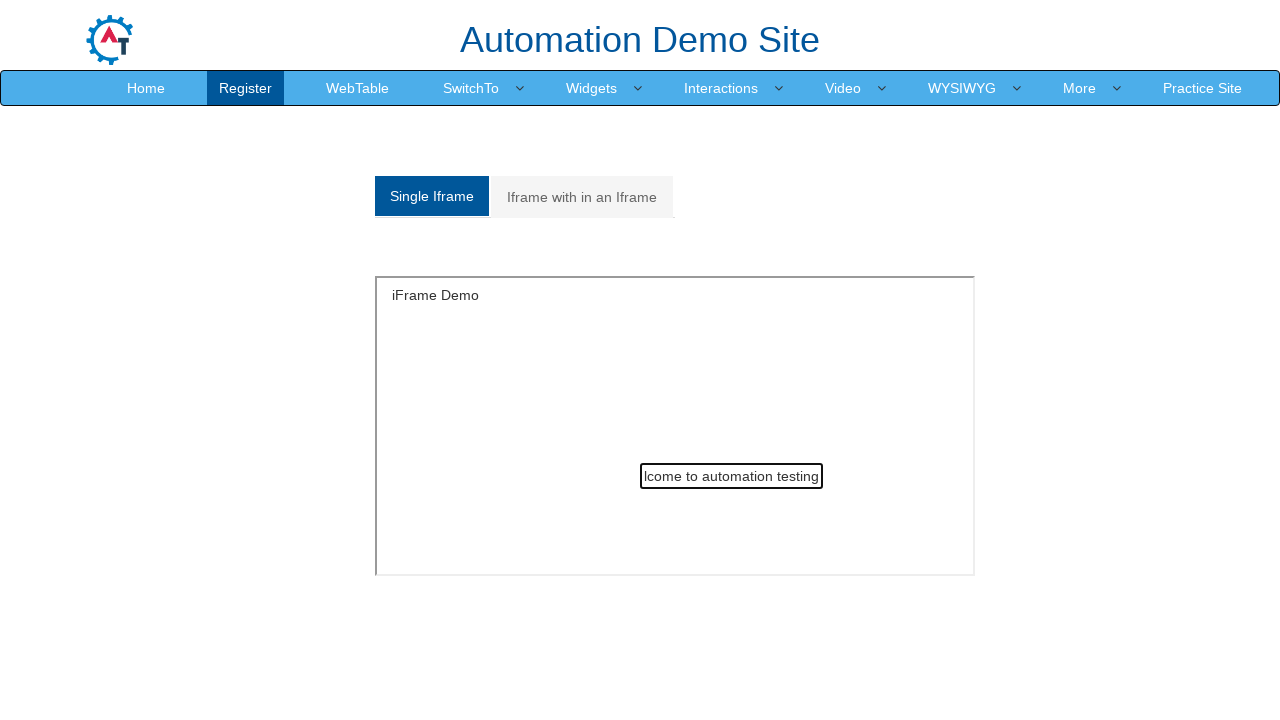